Tests drag and drop functionality by dragging an element and dropping it onto a target area

Starting URL: https://zimaev.github.io/draganddrop/

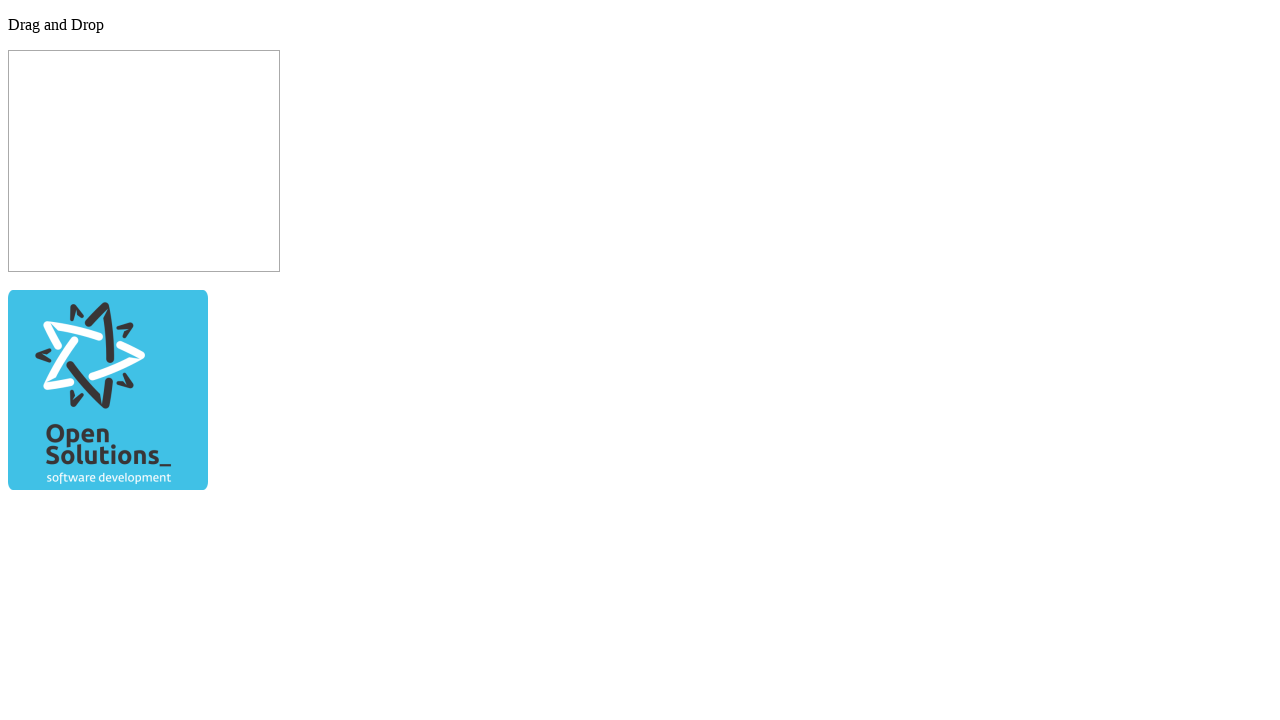

Dragged element from source and dropped it onto target area at (144, 161)
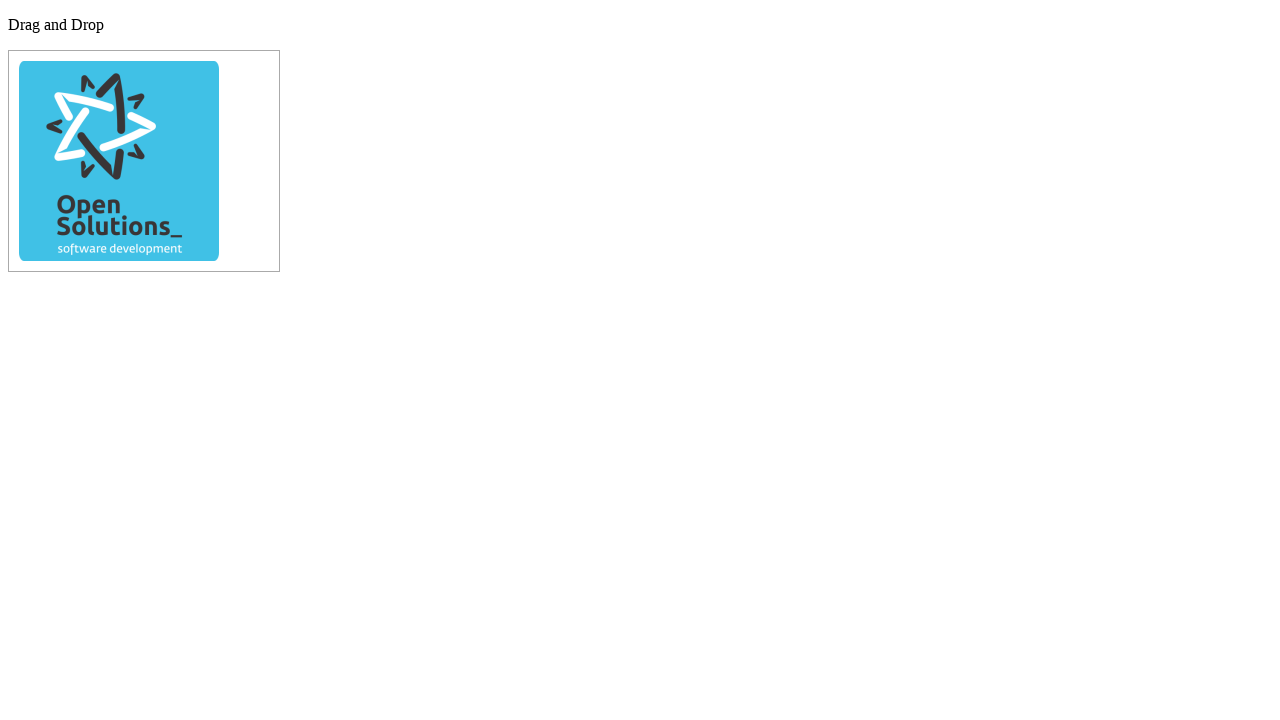

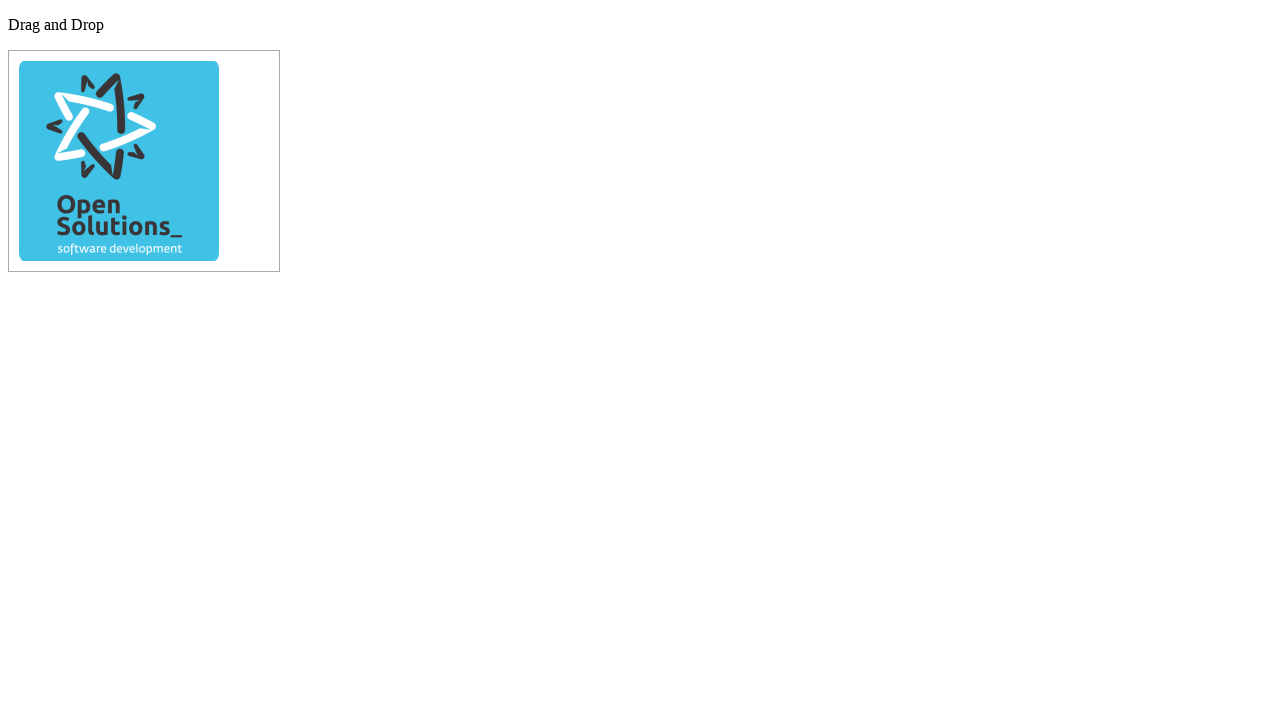